Basic browser automation that navigates to the Leaftaps demo application and maximizes the browser window, then retrieves page title and URL information.

Starting URL: http://leaftaps.com/opentaps/control/main

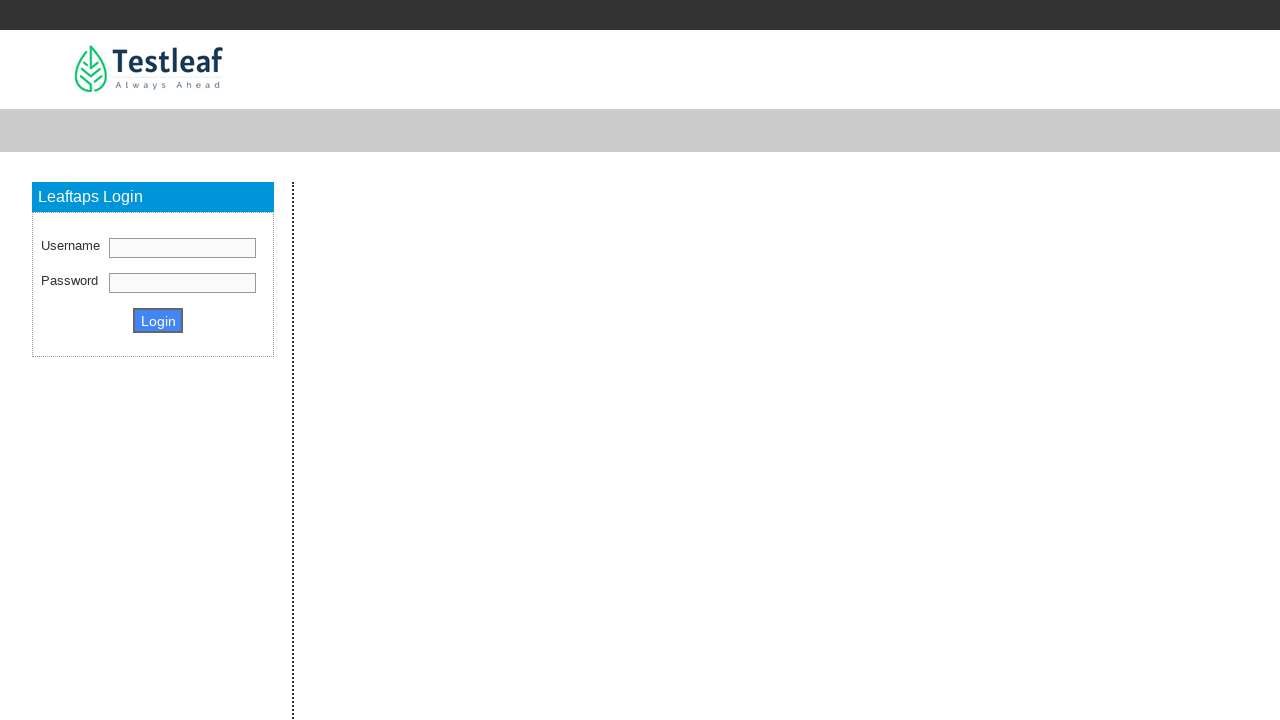

Set viewport size to 1920x1080 to maximize browser window
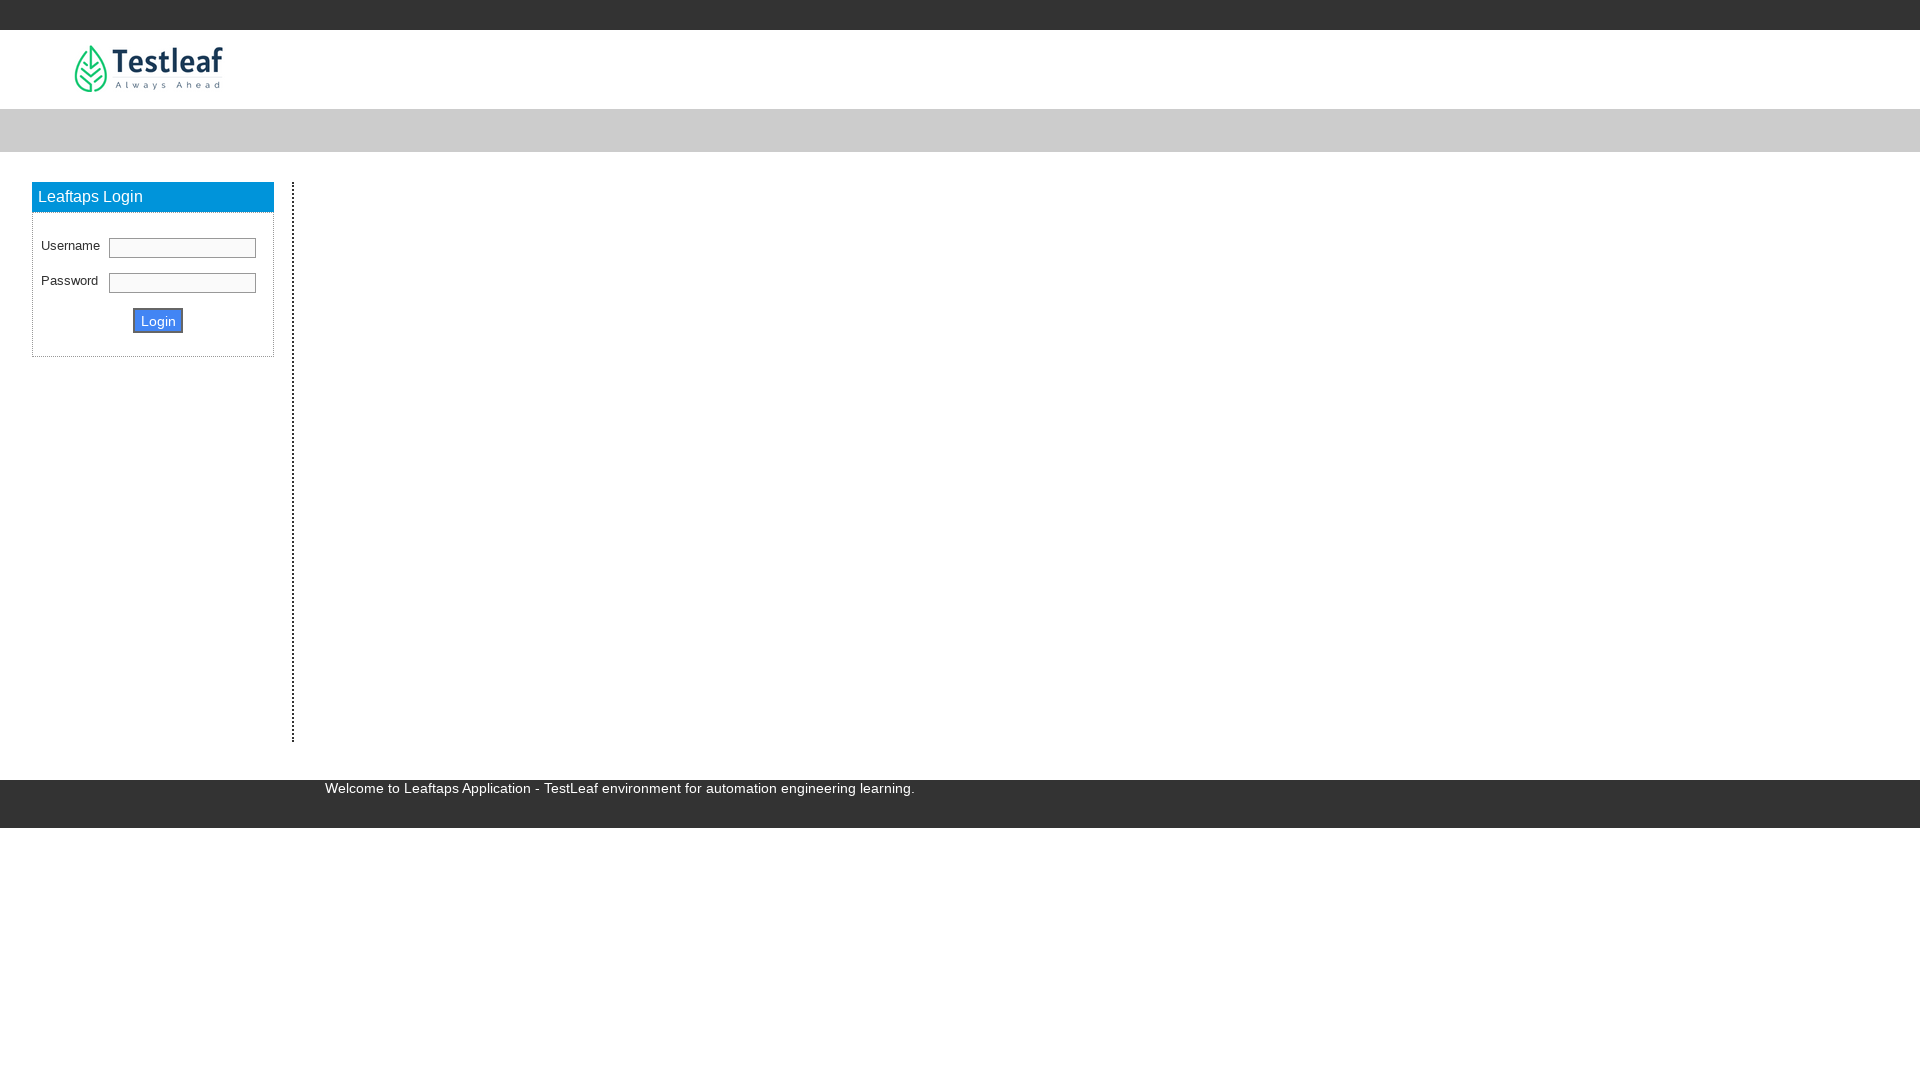

Retrieved page title: Leaftaps - TestLeaf Automation Platform
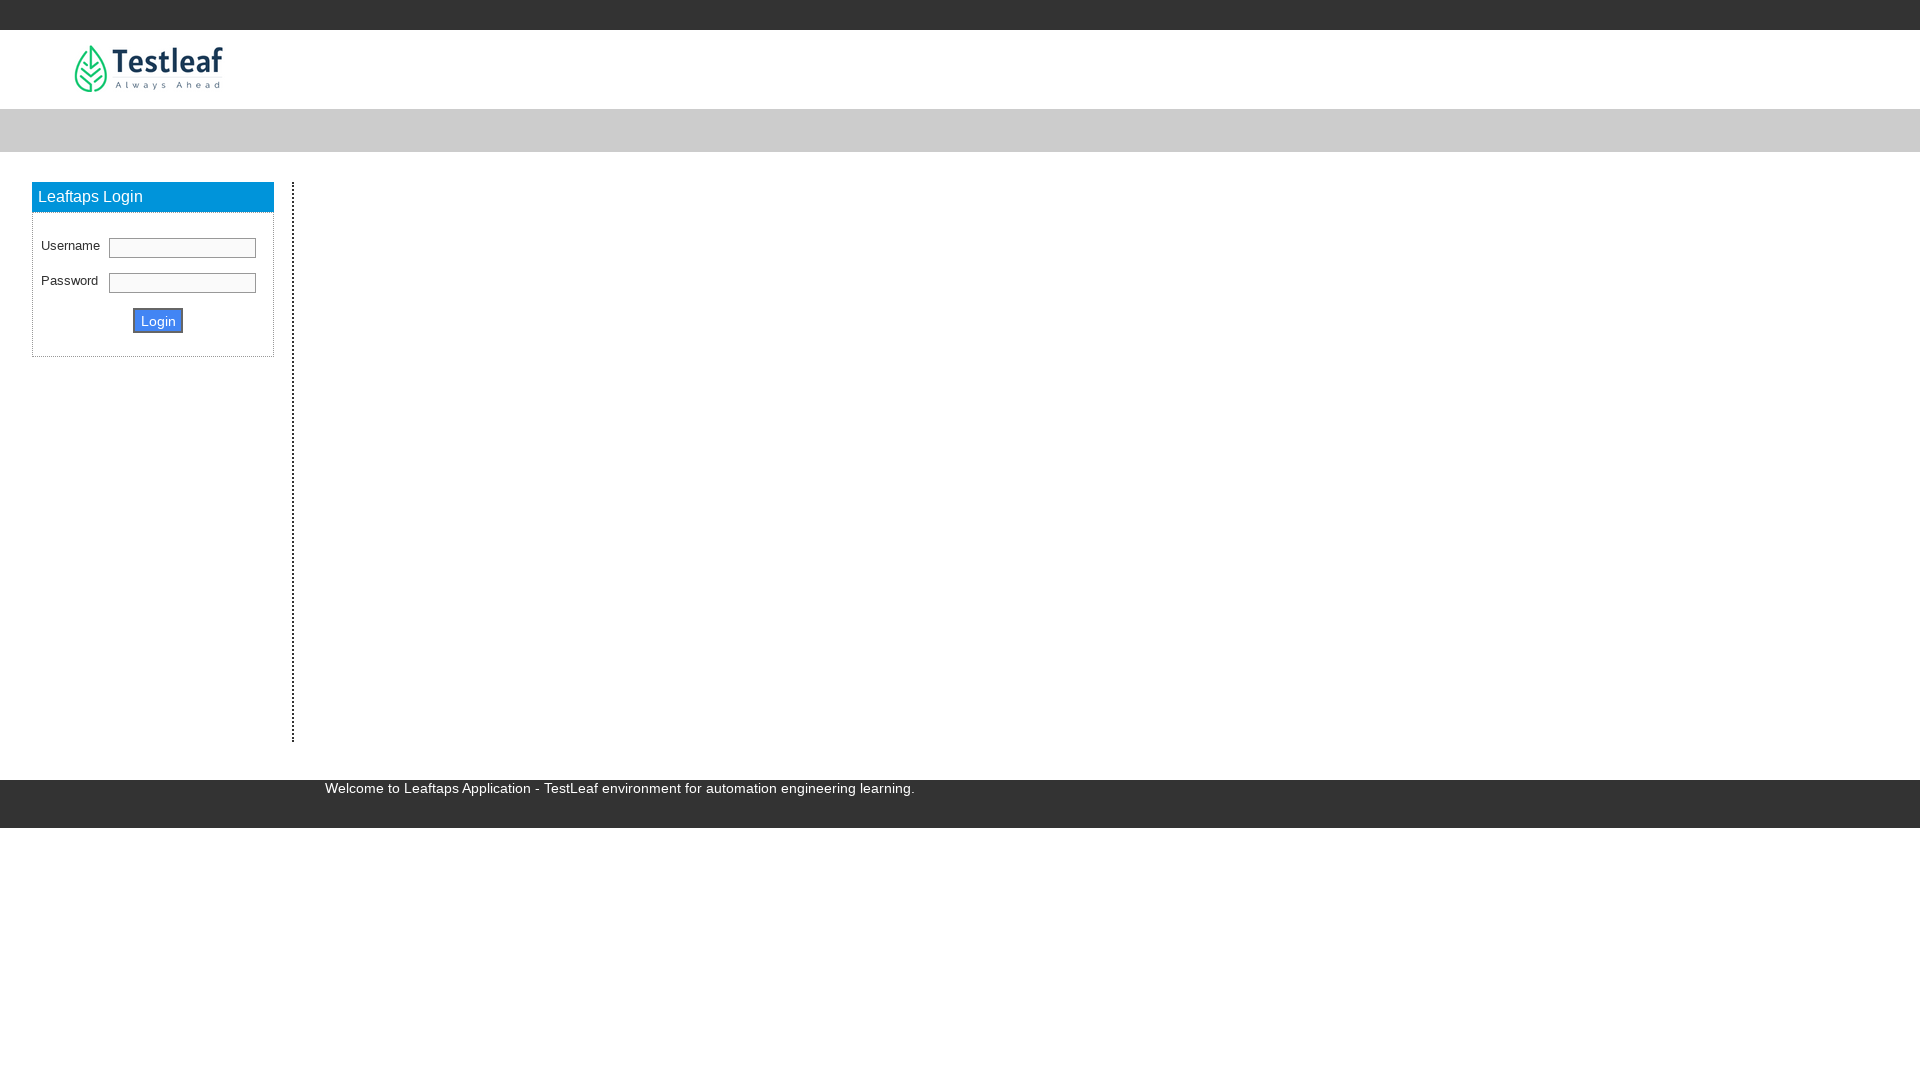

Retrieved current URL: http://leaftaps.com/opentaps/control/main
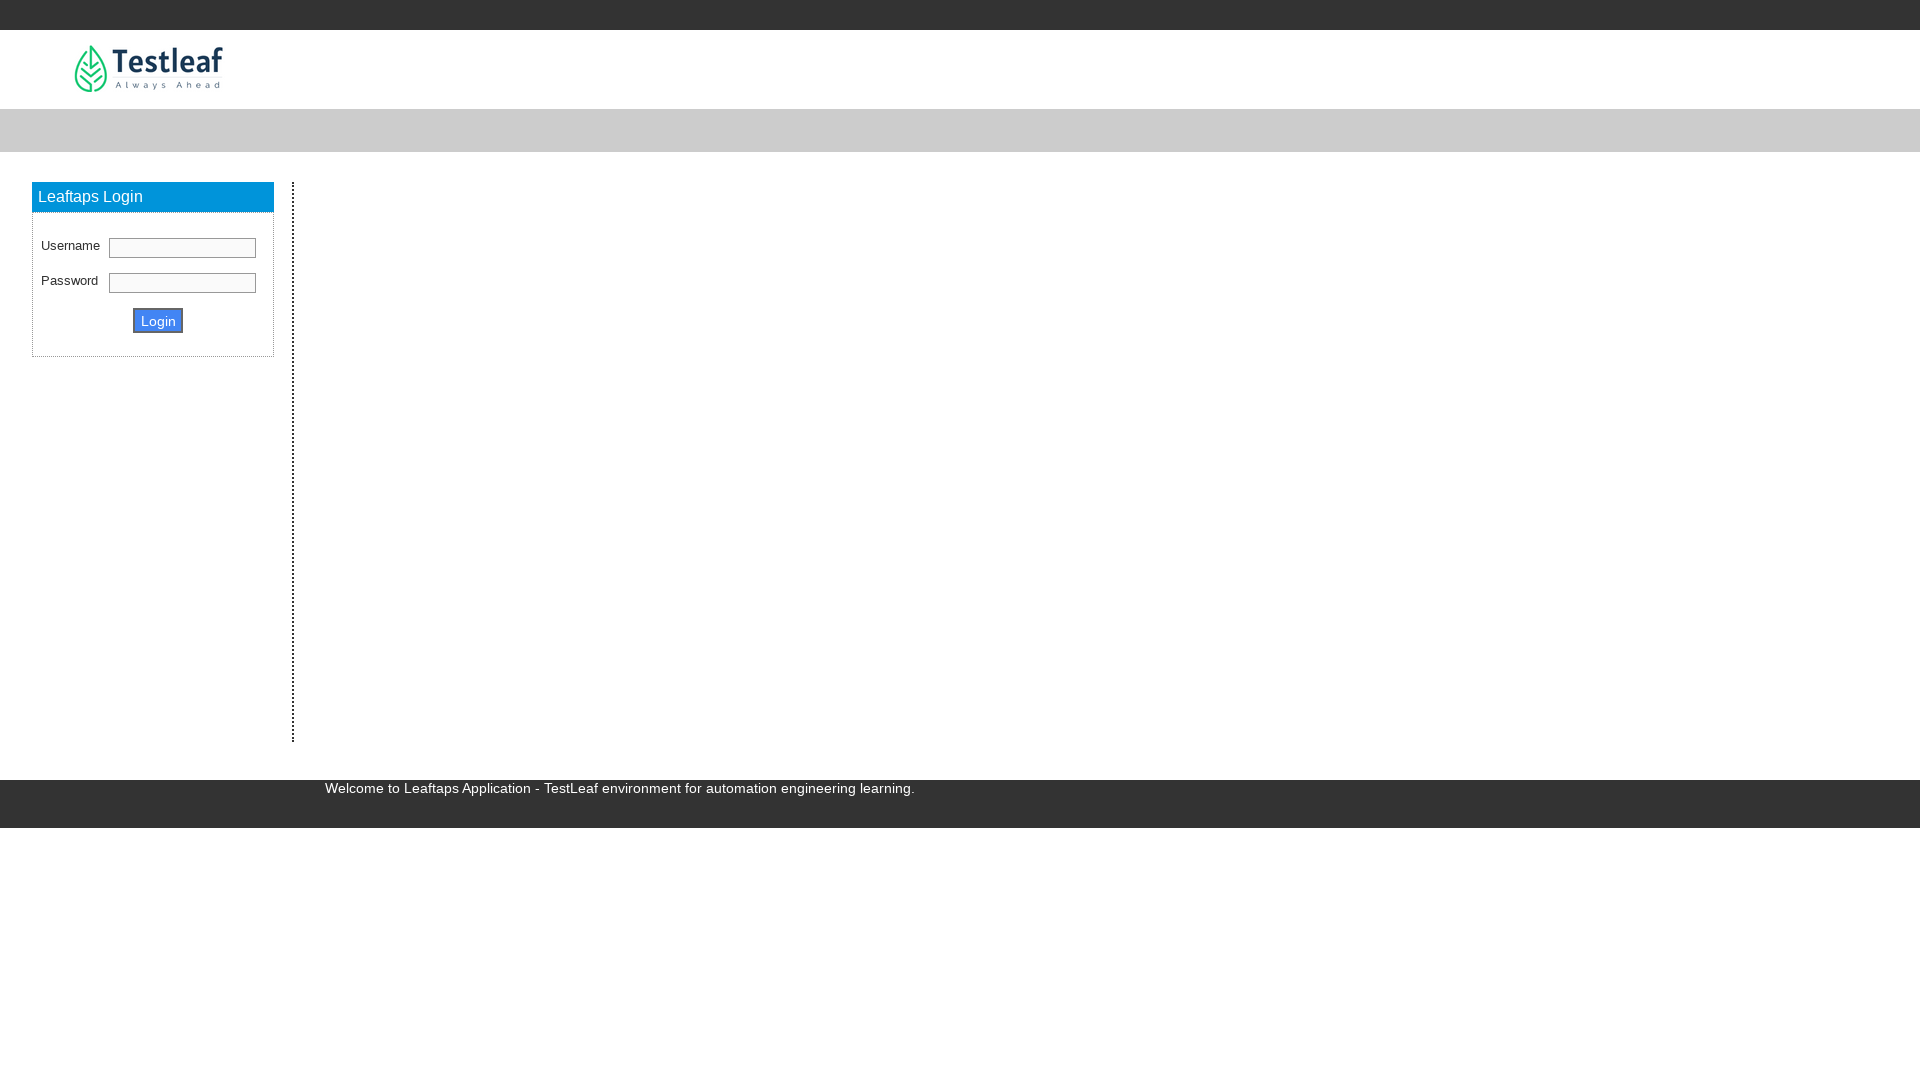

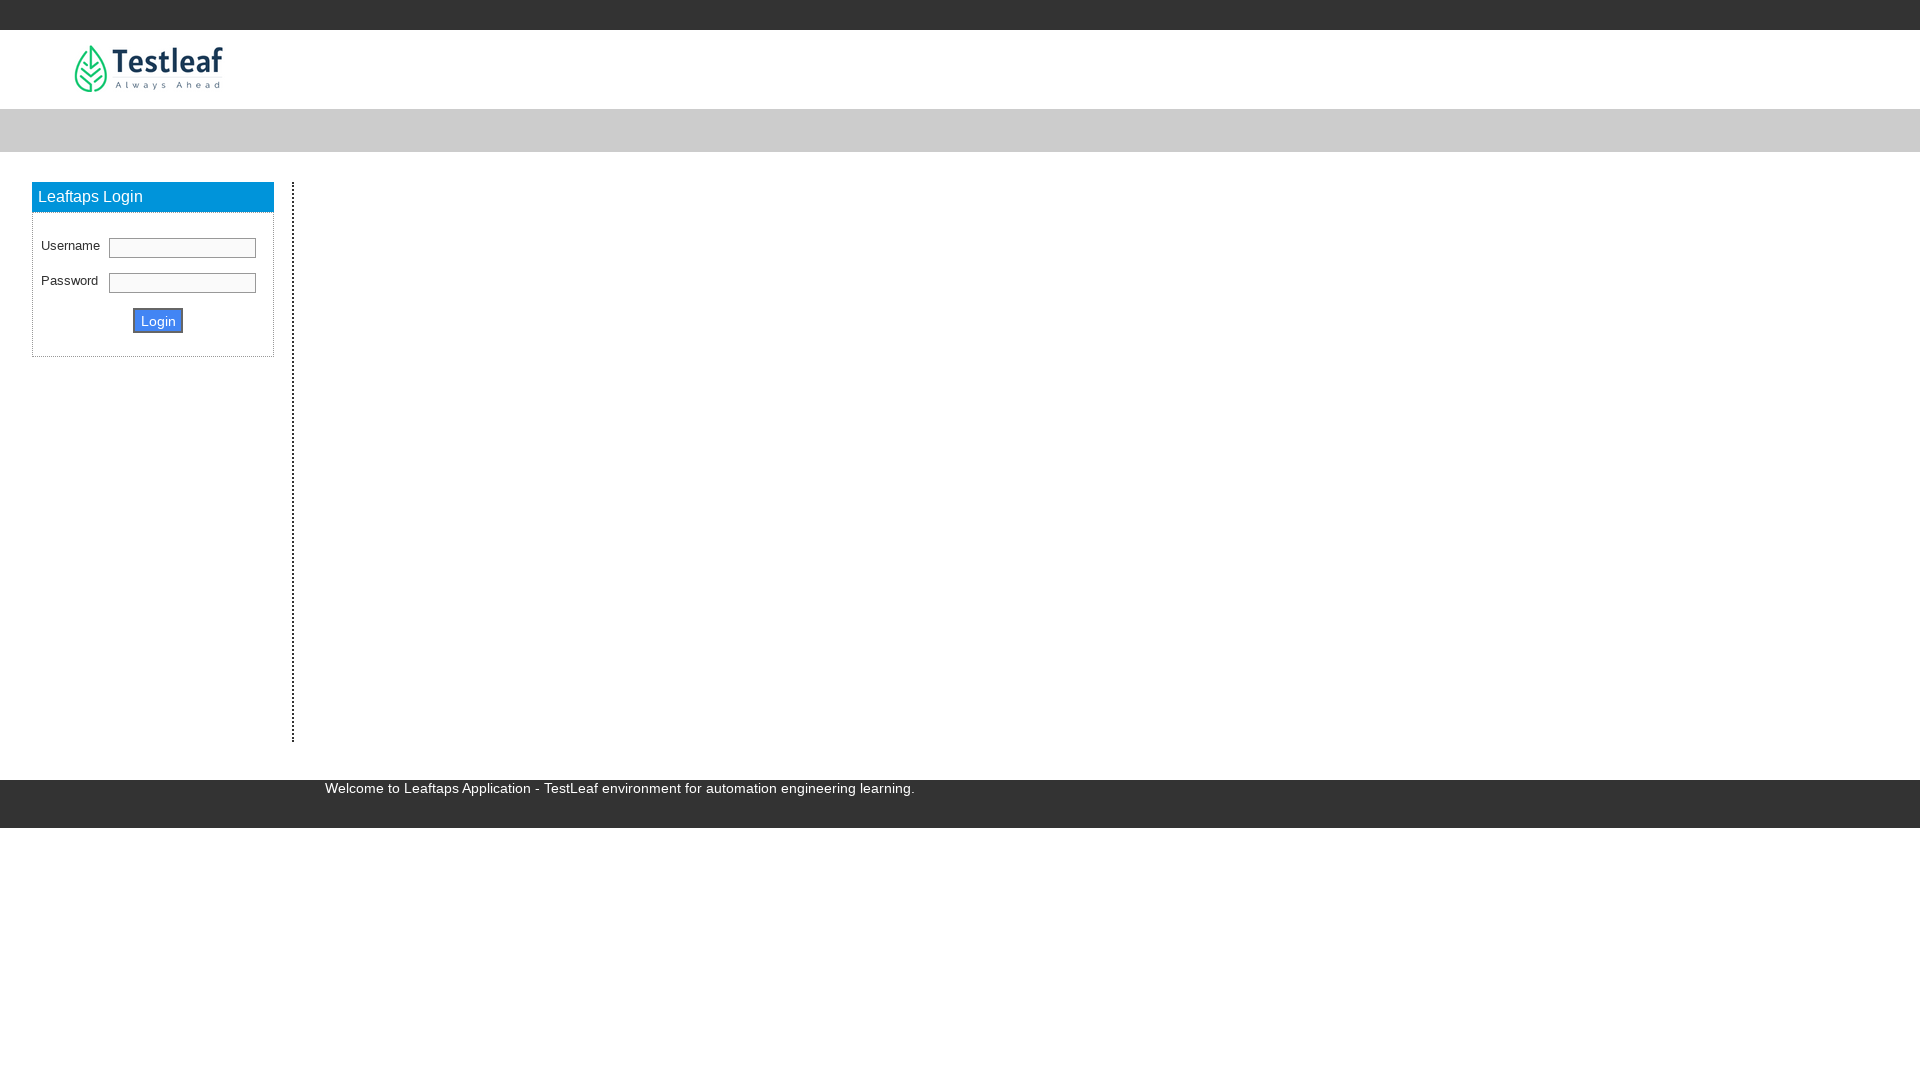